Tests adding an element and then removing it by clicking the Delete button

Starting URL: https://the-internet.herokuapp.com/

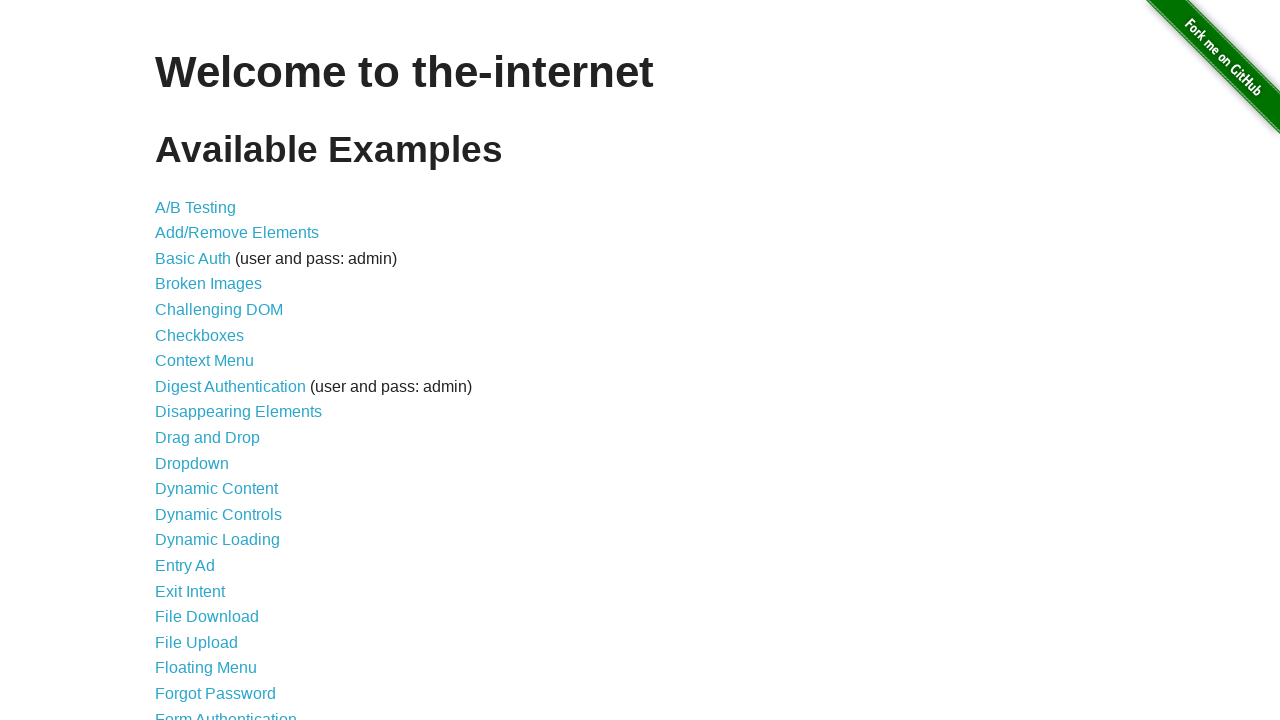

Clicked 'Add/Remove Elements' link at (237, 233) on text="Add/Remove Elements"
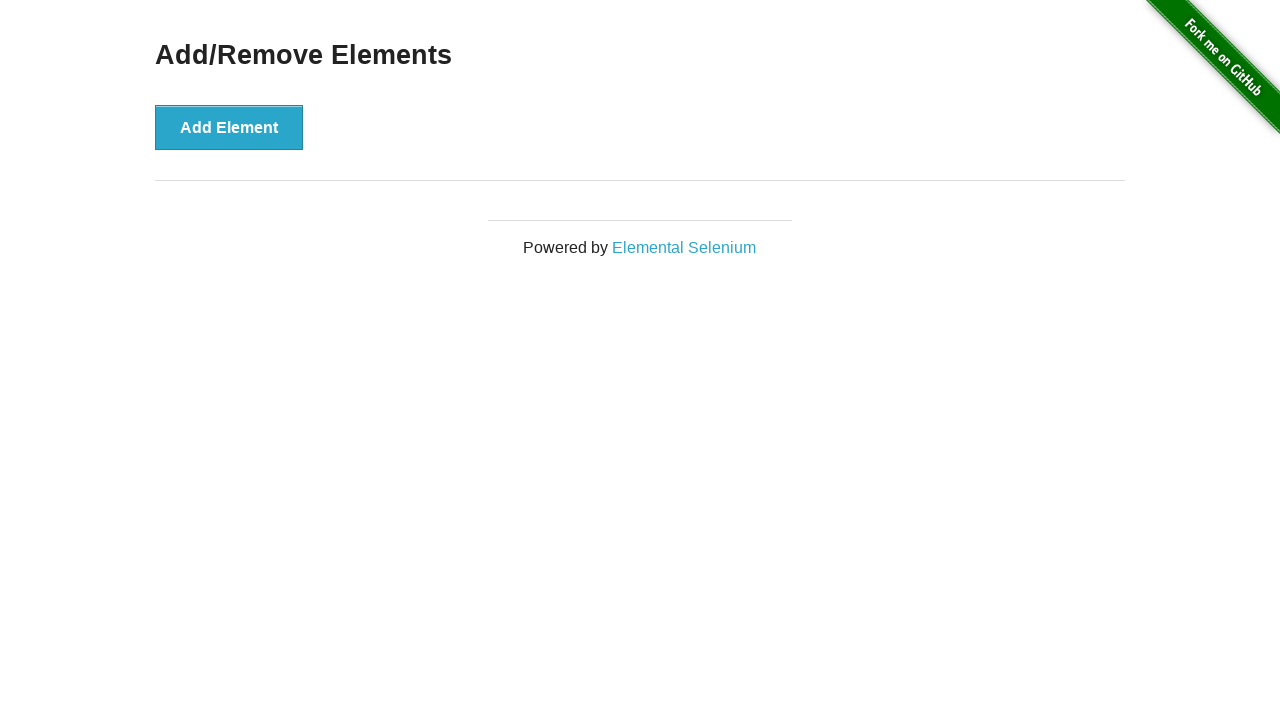

Clicked Add button to create new element at (229, 127) on button
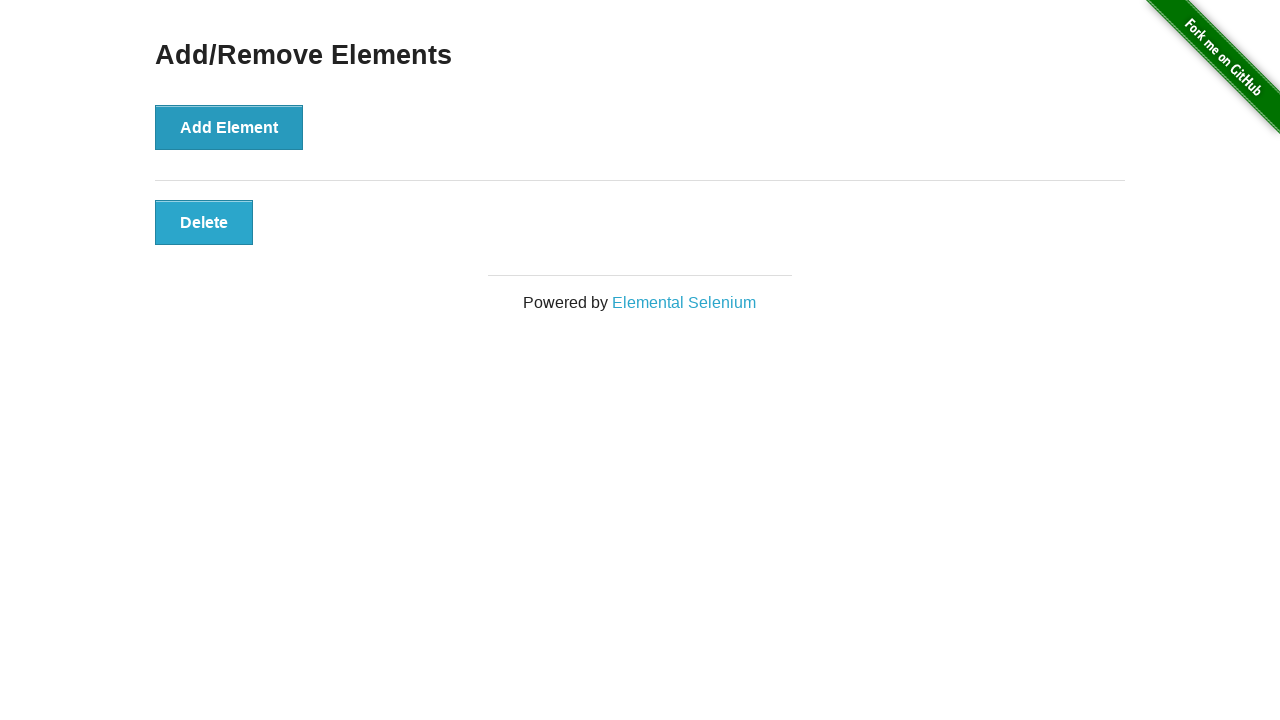

Clicked Delete button to remove the added element at (204, 222) on .added-manually
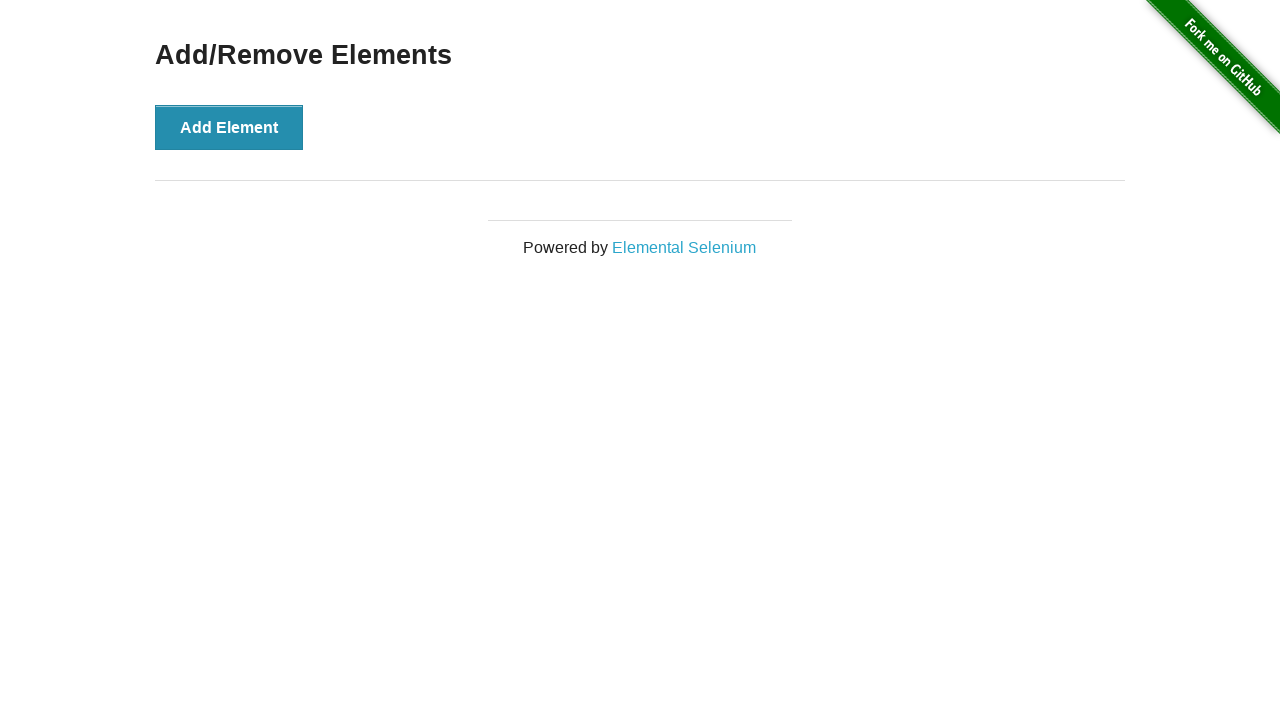

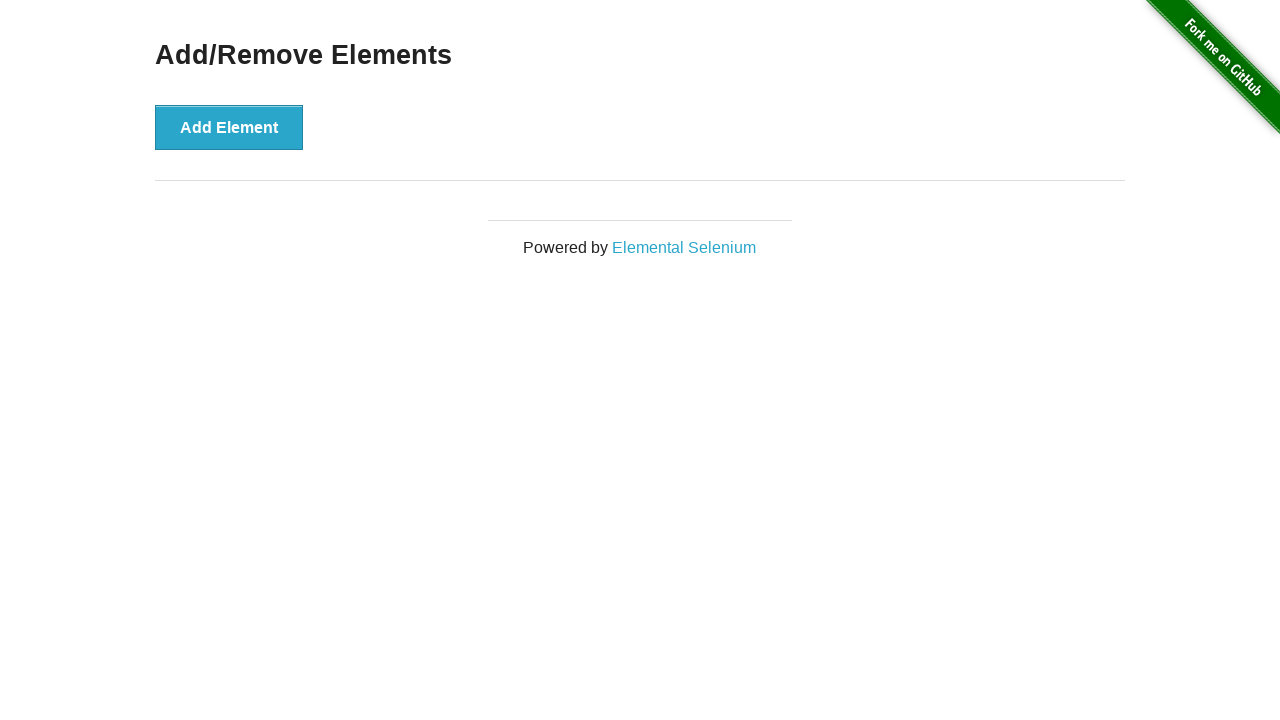